Tests navigation on Selenium documentation site by clicking on the WebDriver documentation link and verifying the page loads correctly.

Starting URL: https://selenium.dev/documentation

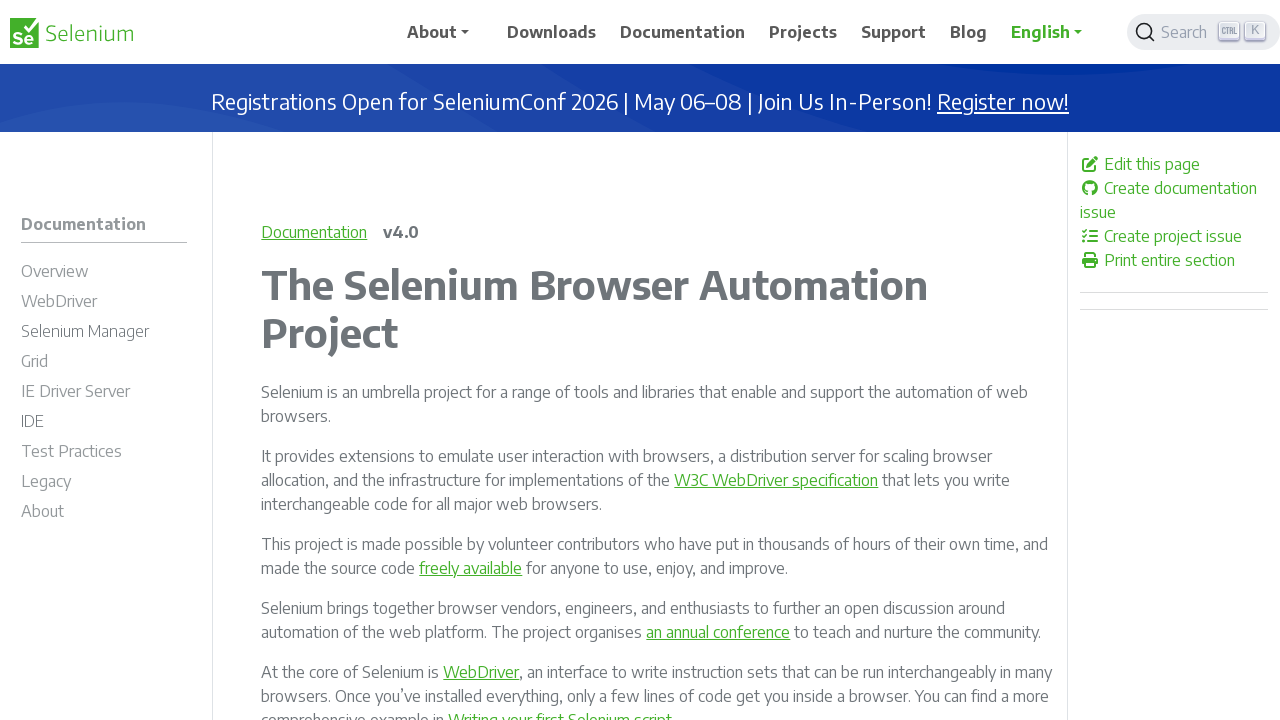

Clicked on the WebDriver documentation link at (104, 304) on #m-documentationwebdriver
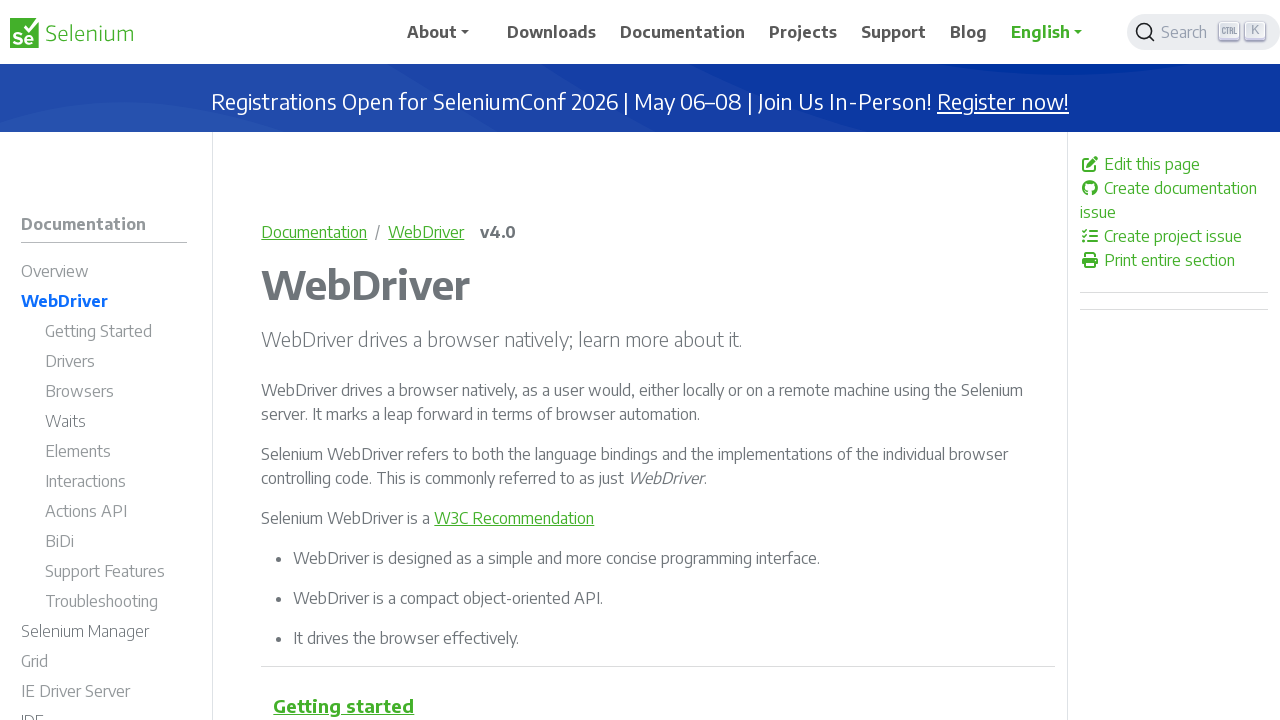

Verified WebDriver documentation page loaded by checking page title
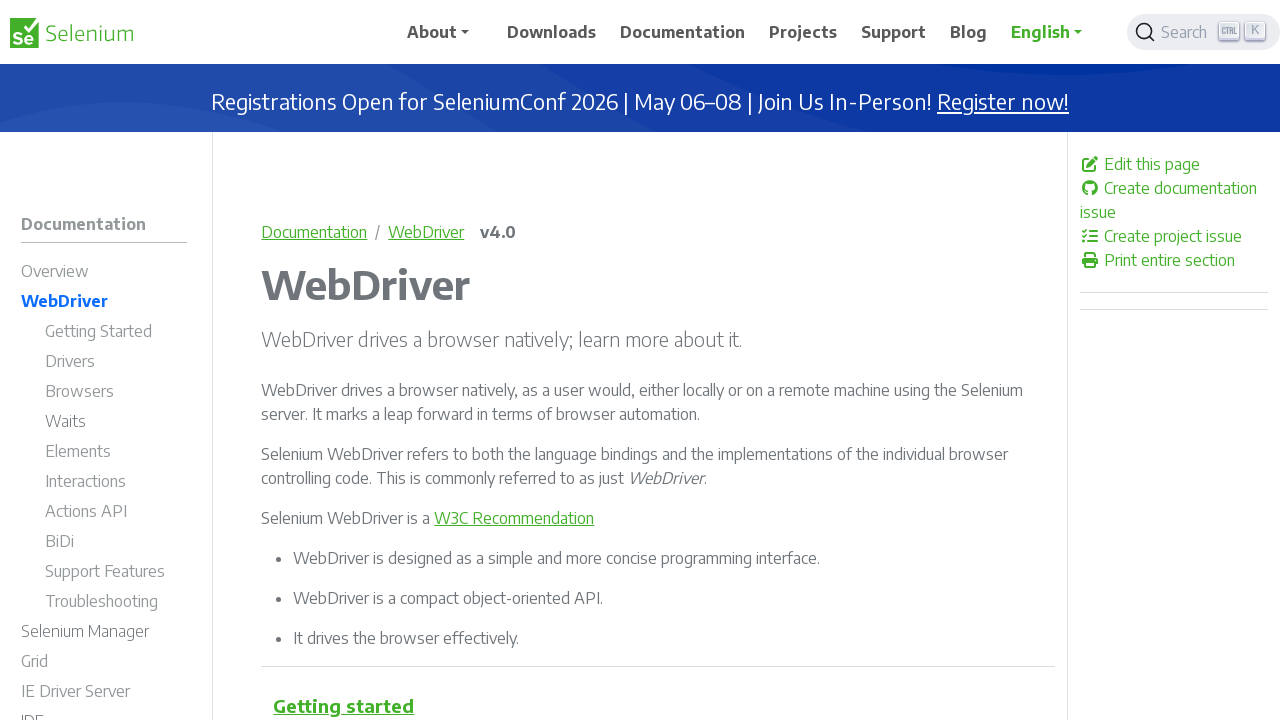

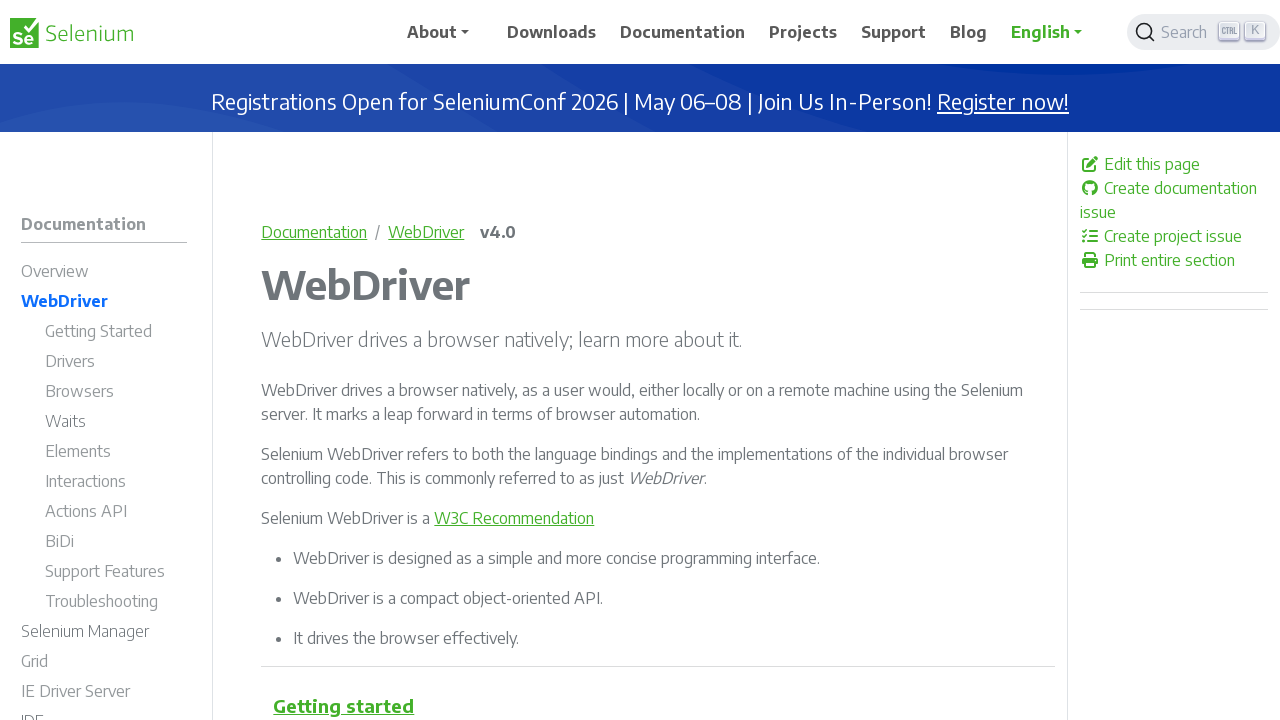